Tests dropdown selection functionality on a registration form by selecting a skill from the Skills dropdown

Starting URL: https://demo.automationtesting.in/Register.html

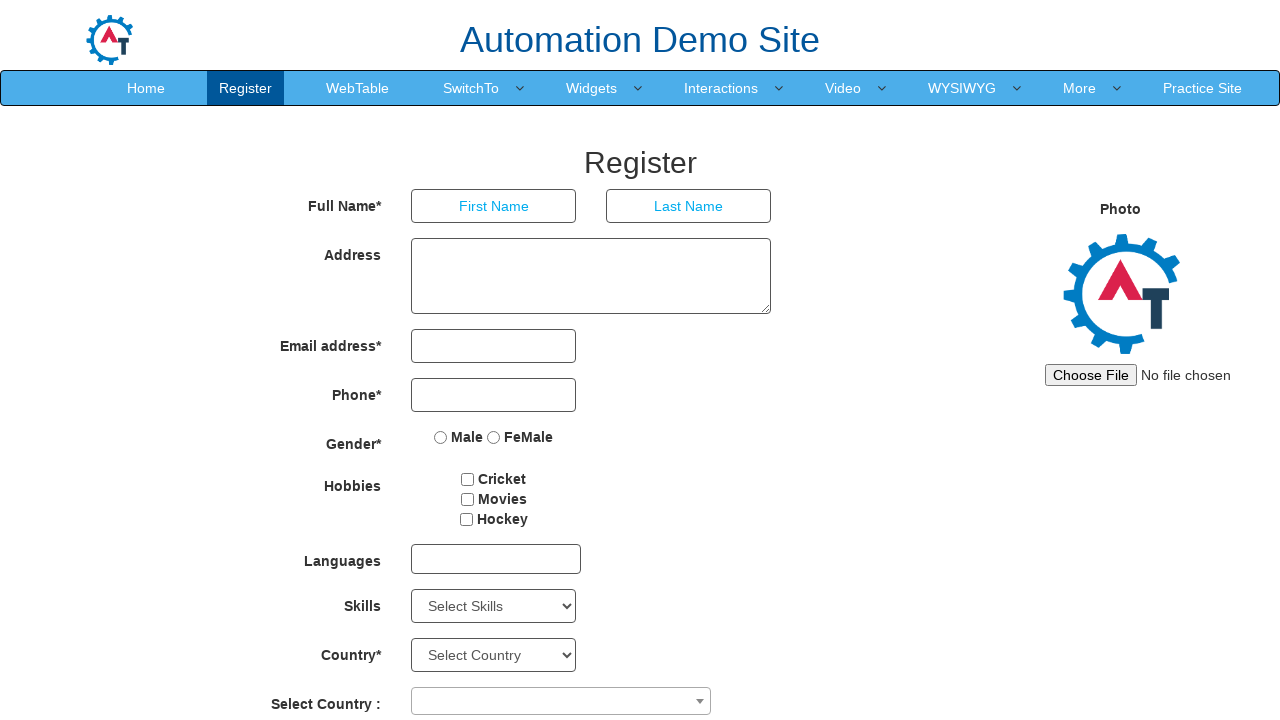

Scrolled down 1000 pixels to make Skills dropdown visible
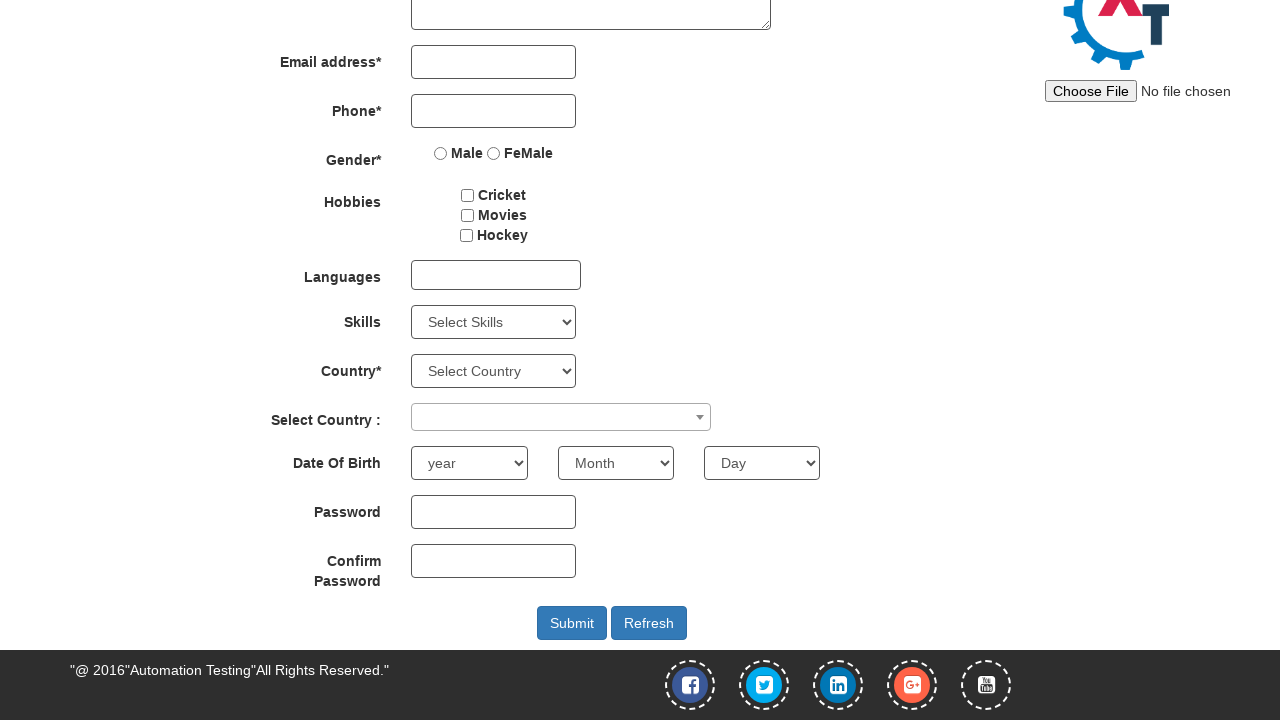

Located the Skills dropdown element
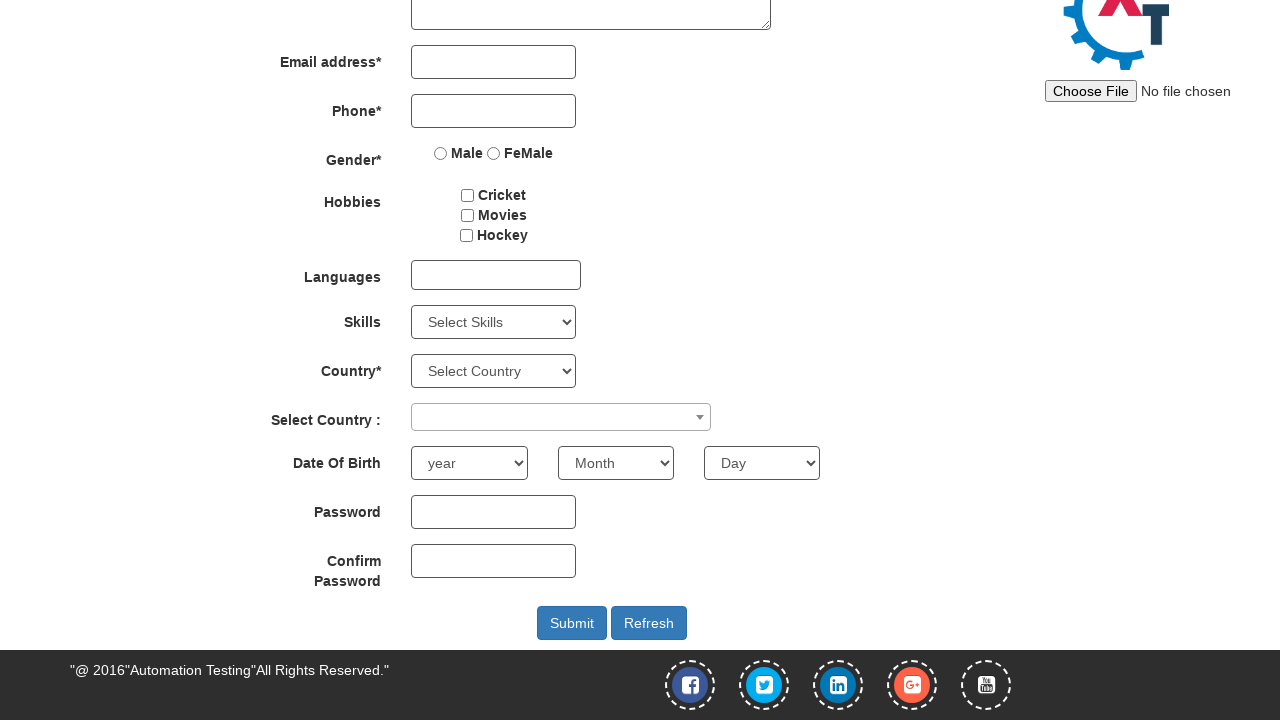

Selected the 5th option from the Skills dropdown on select#Skills
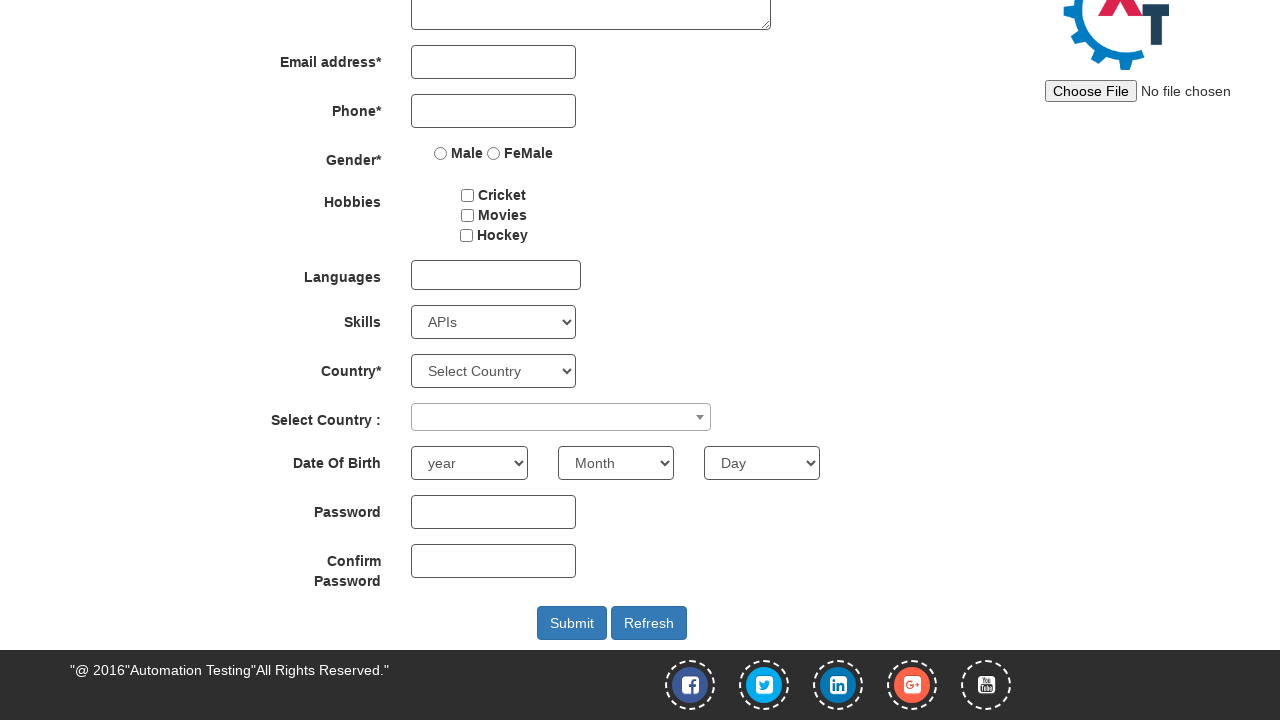

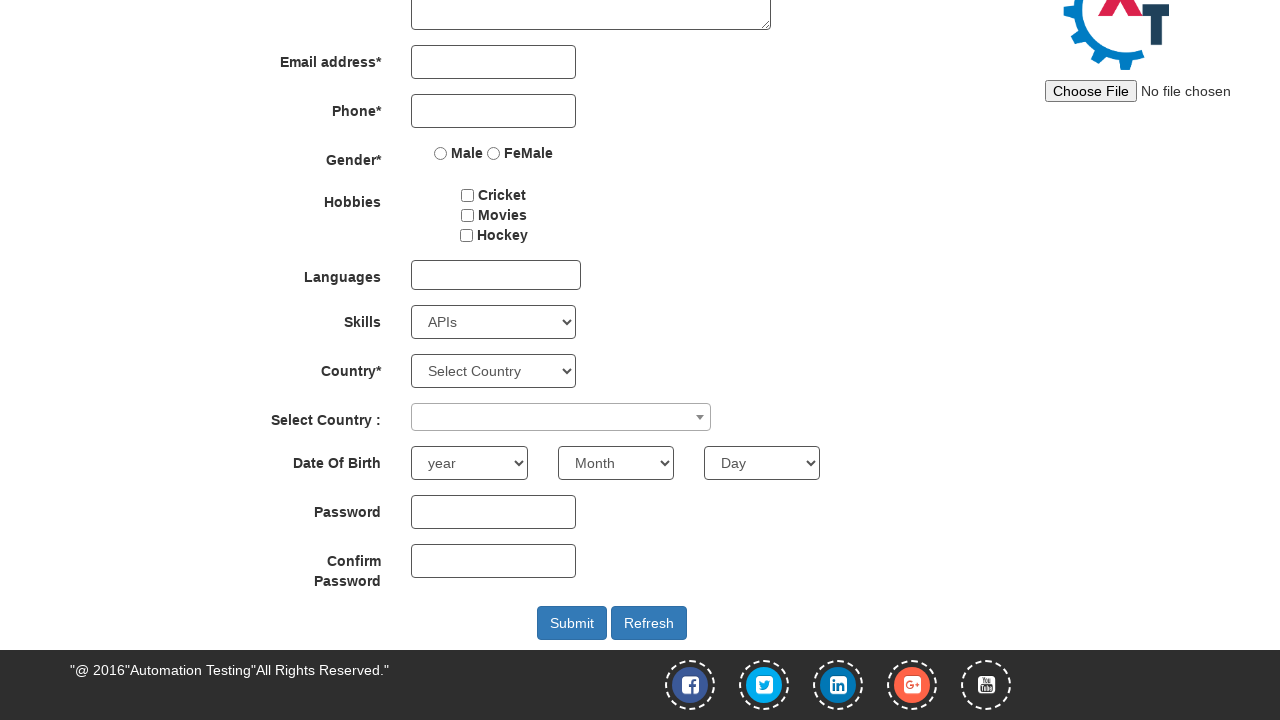